Tests Facebook social media button by clicking it and verifying it opens the correct Facebook page in a new window

Starting URL: https://ancabota09.wixsite.com/intern

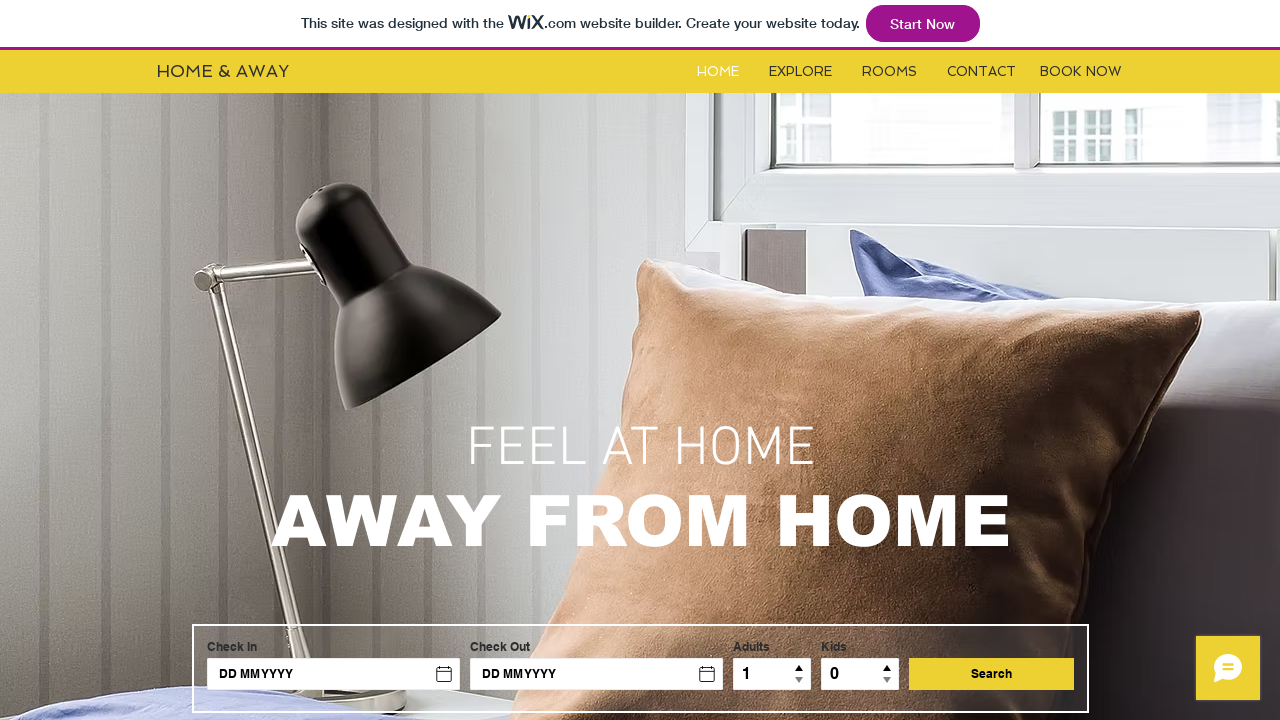

Clicked Facebook social media button at (608, 548) on #i0odz-i6rlbitx
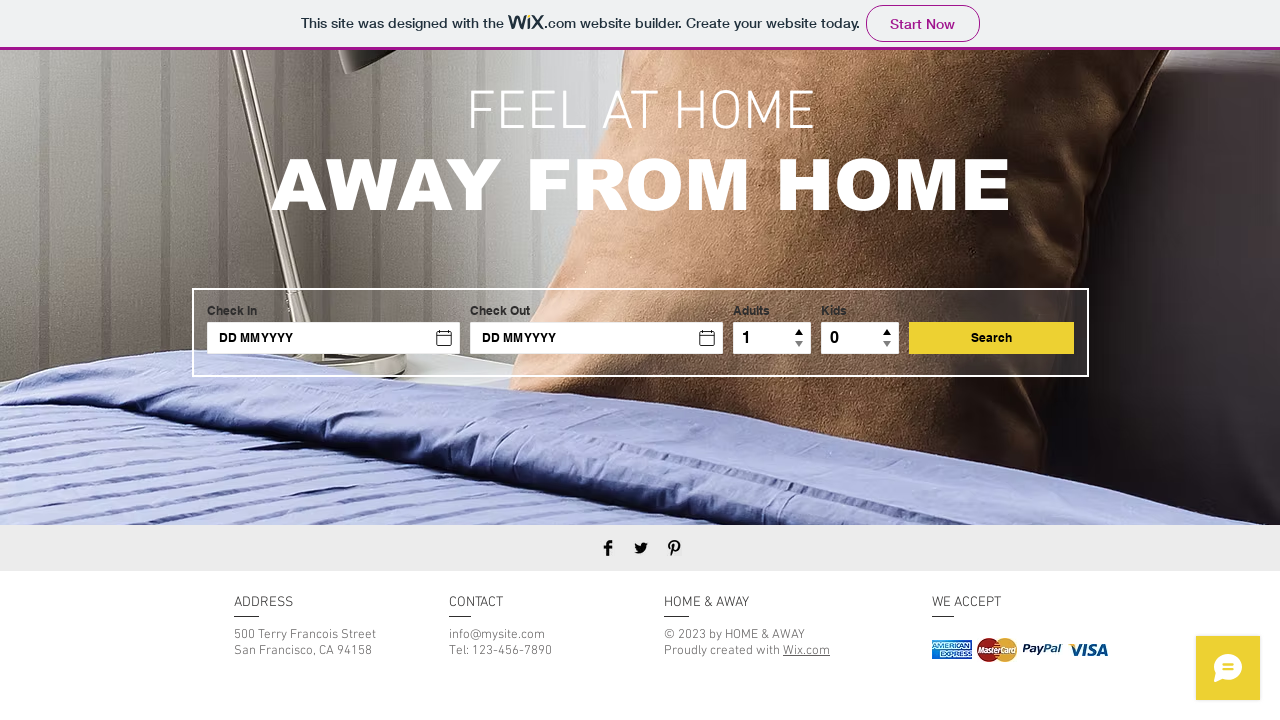

Waited 2 seconds for new page/tab to open
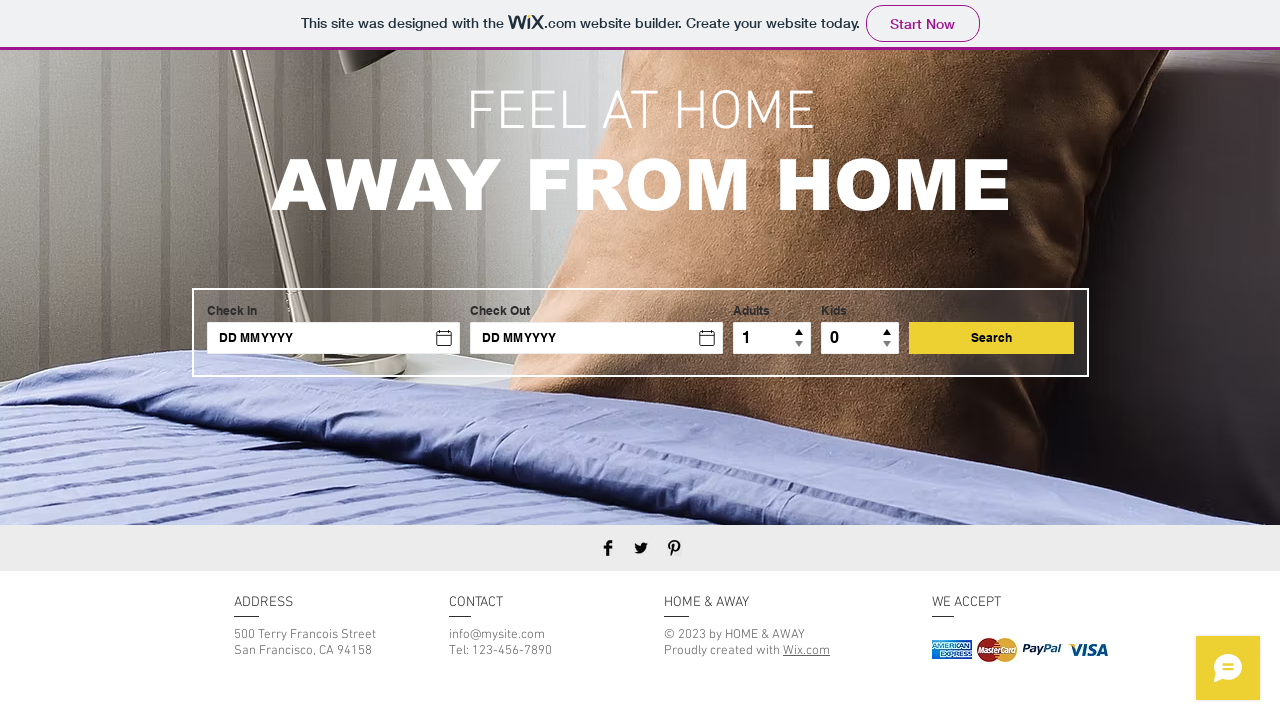

New page/tab detected in browser context
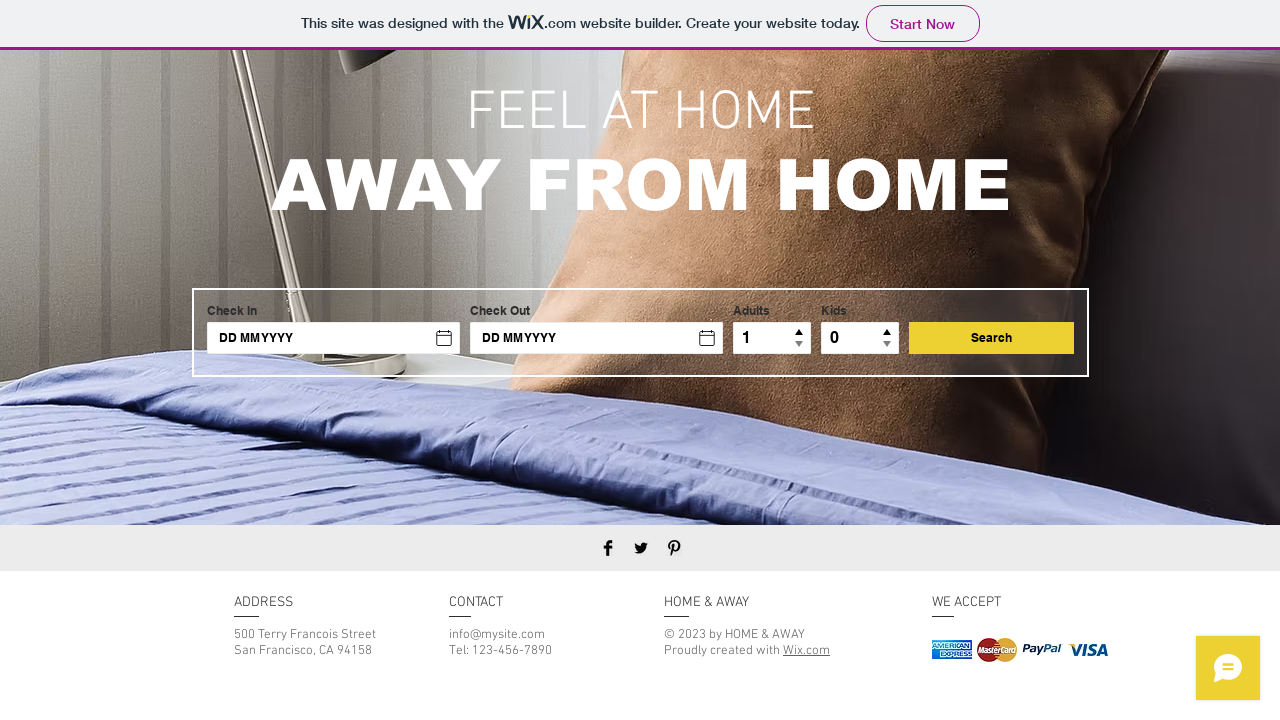

New page finished loading
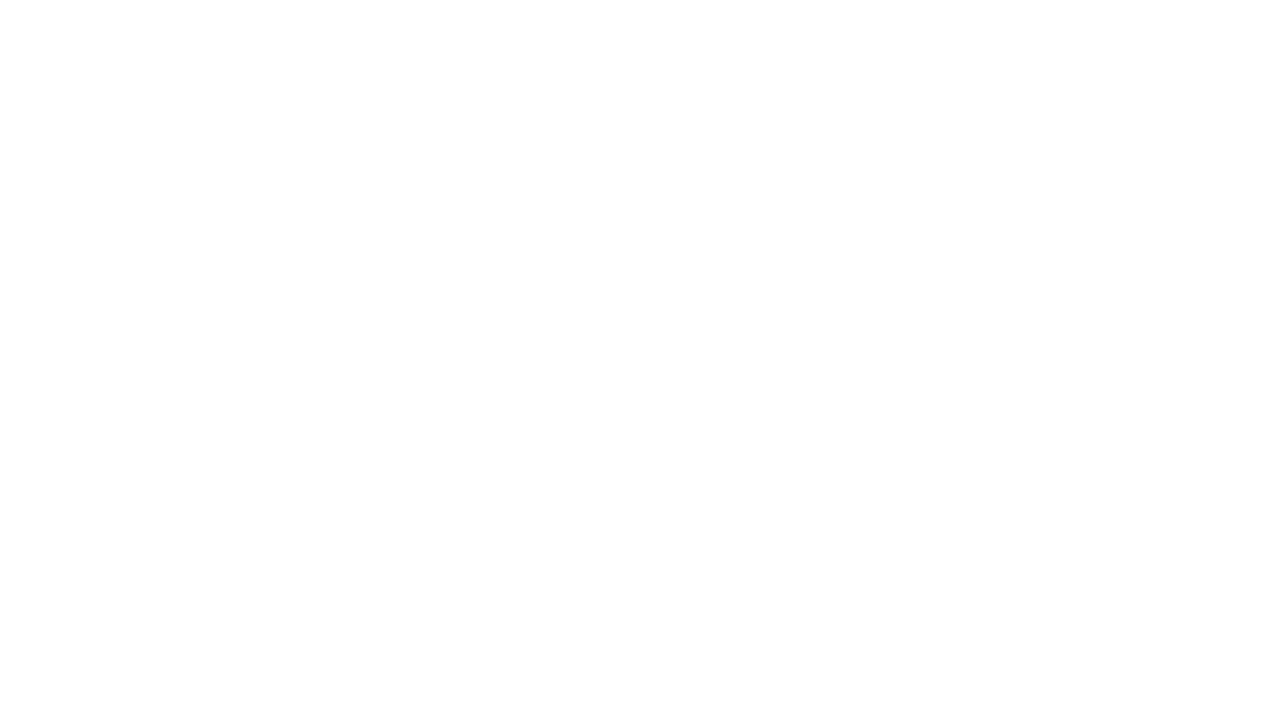

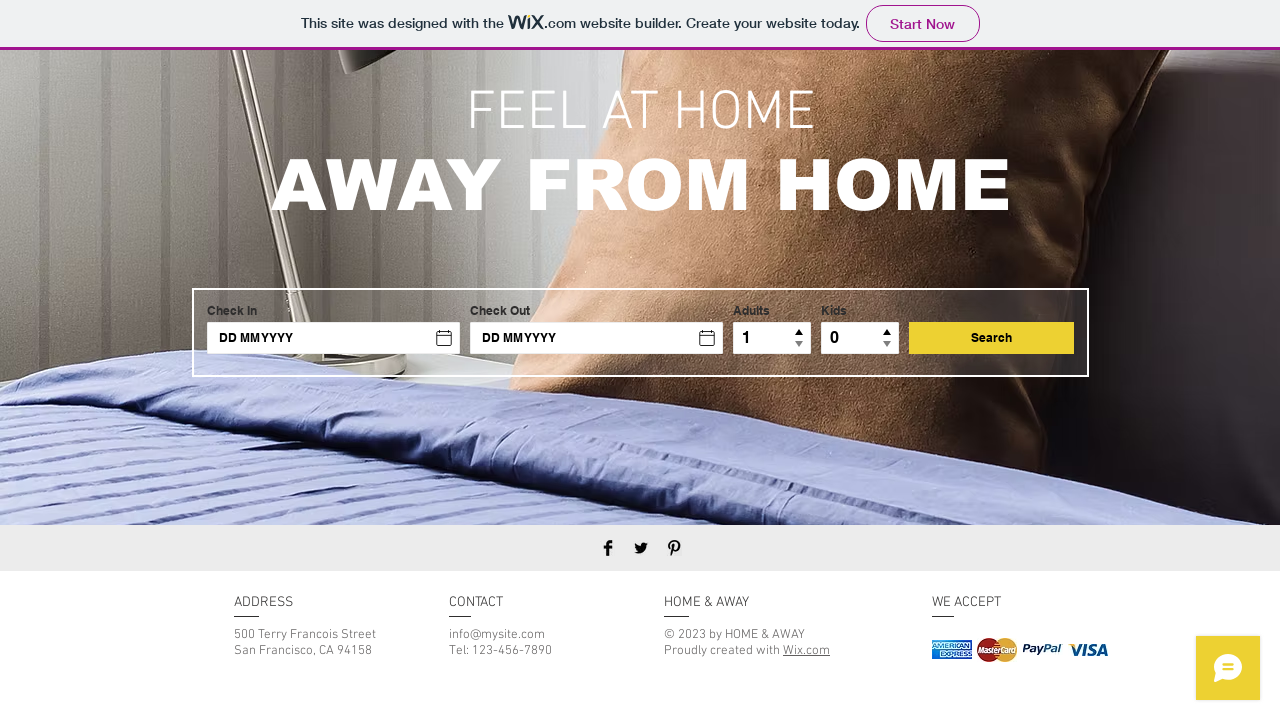